Navigates to Flipkart homepage and verifies that a div element can be found on the page

Starting URL: https://www.flipkart.com

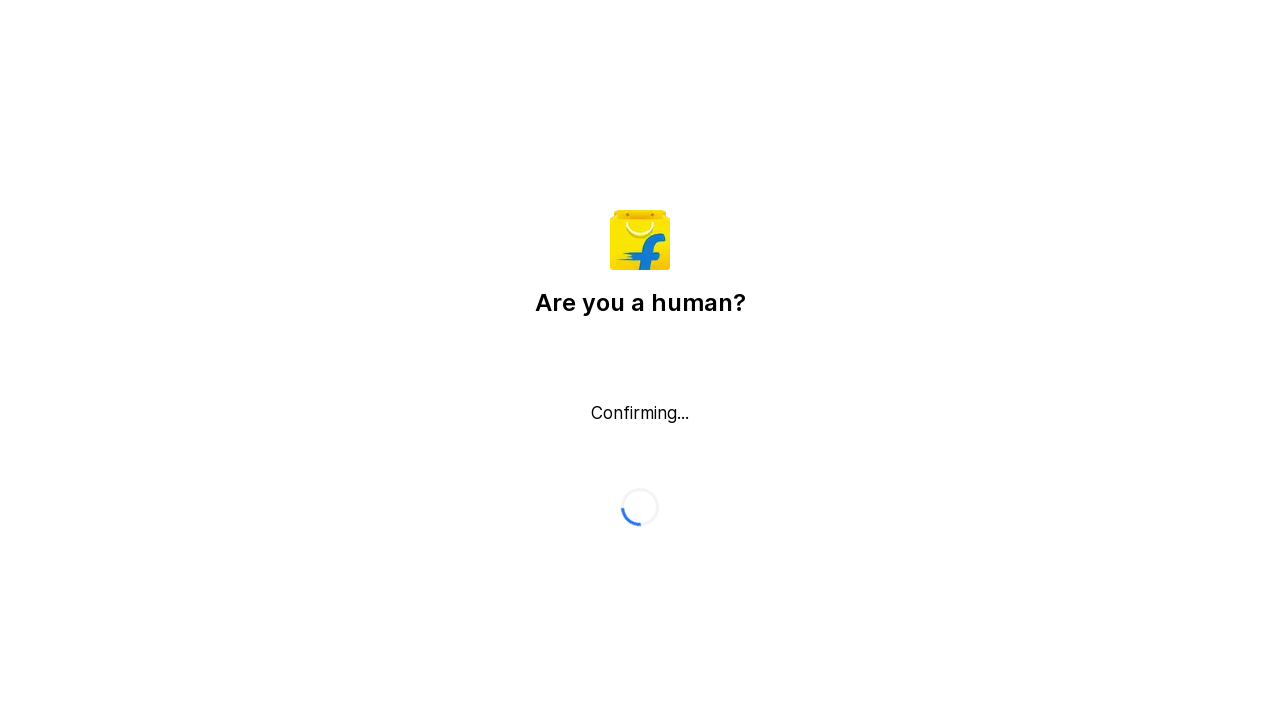

Navigated to Flipkart homepage
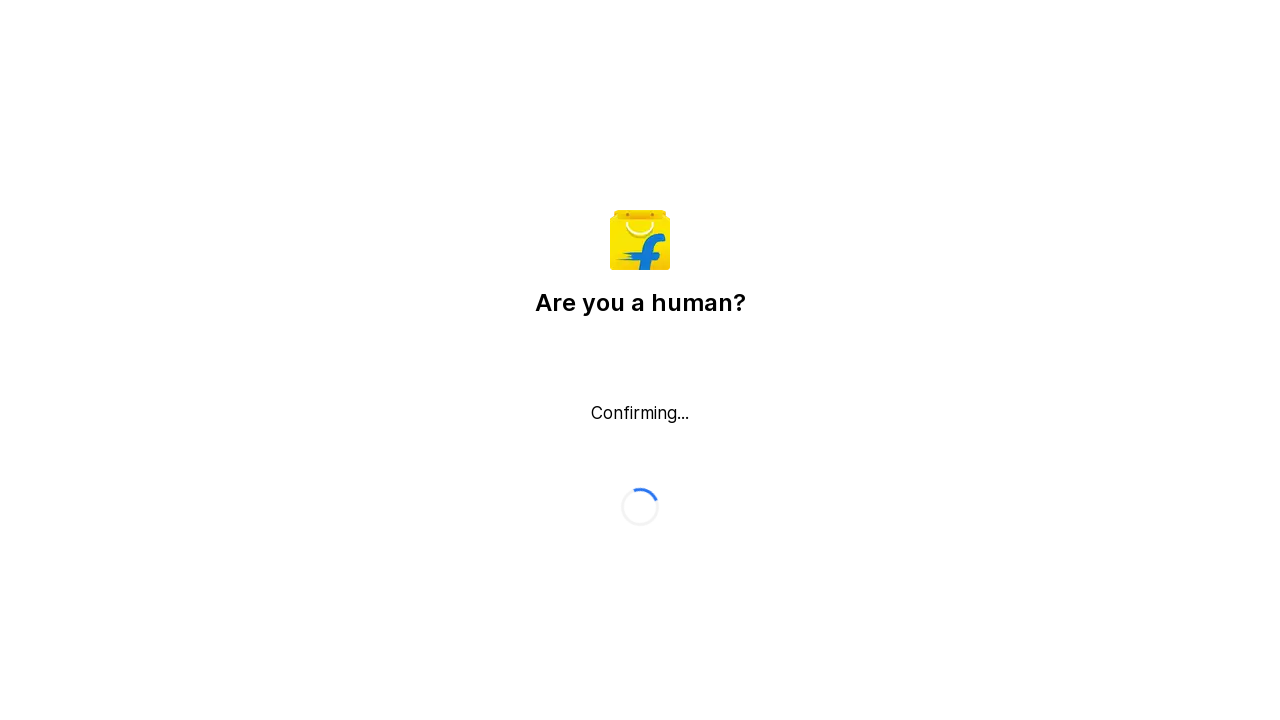

Waited for div element to load and verified page loaded
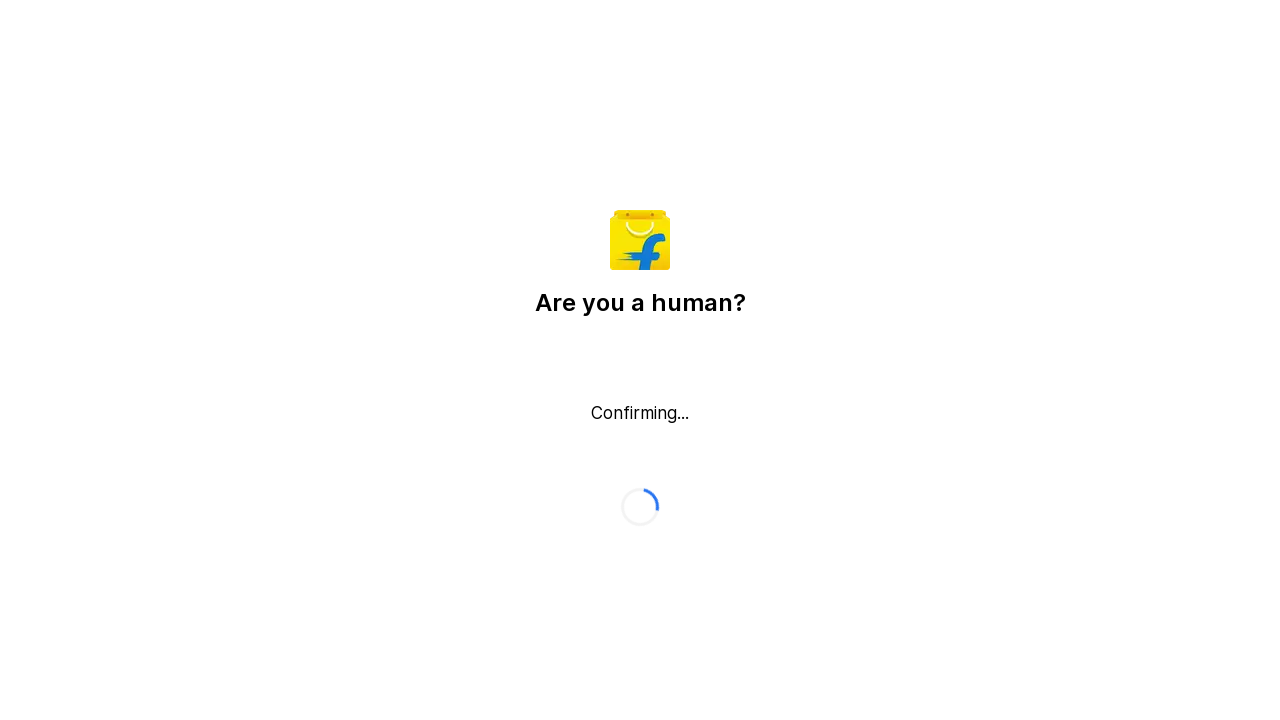

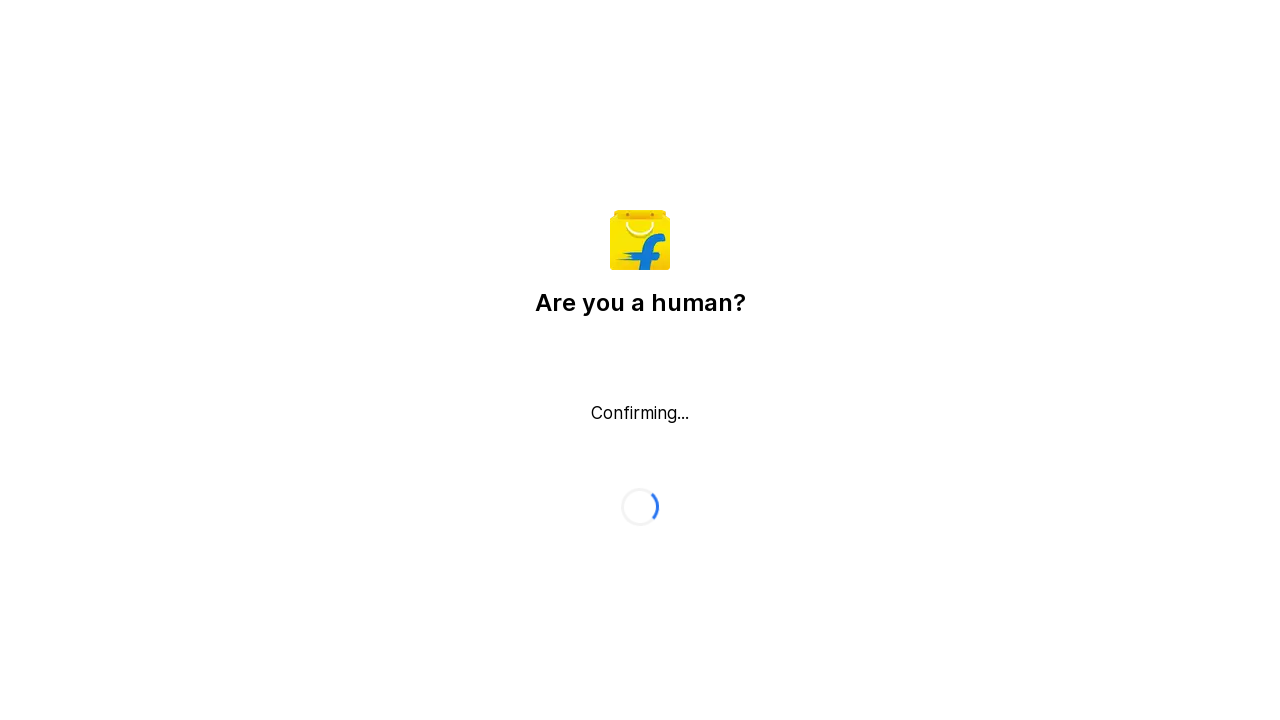